Tests explicit wait functionality by clicking a start button and waiting for dynamically loaded content to become visible

Starting URL: https://the-internet.herokuapp.com/dynamic_loading/1

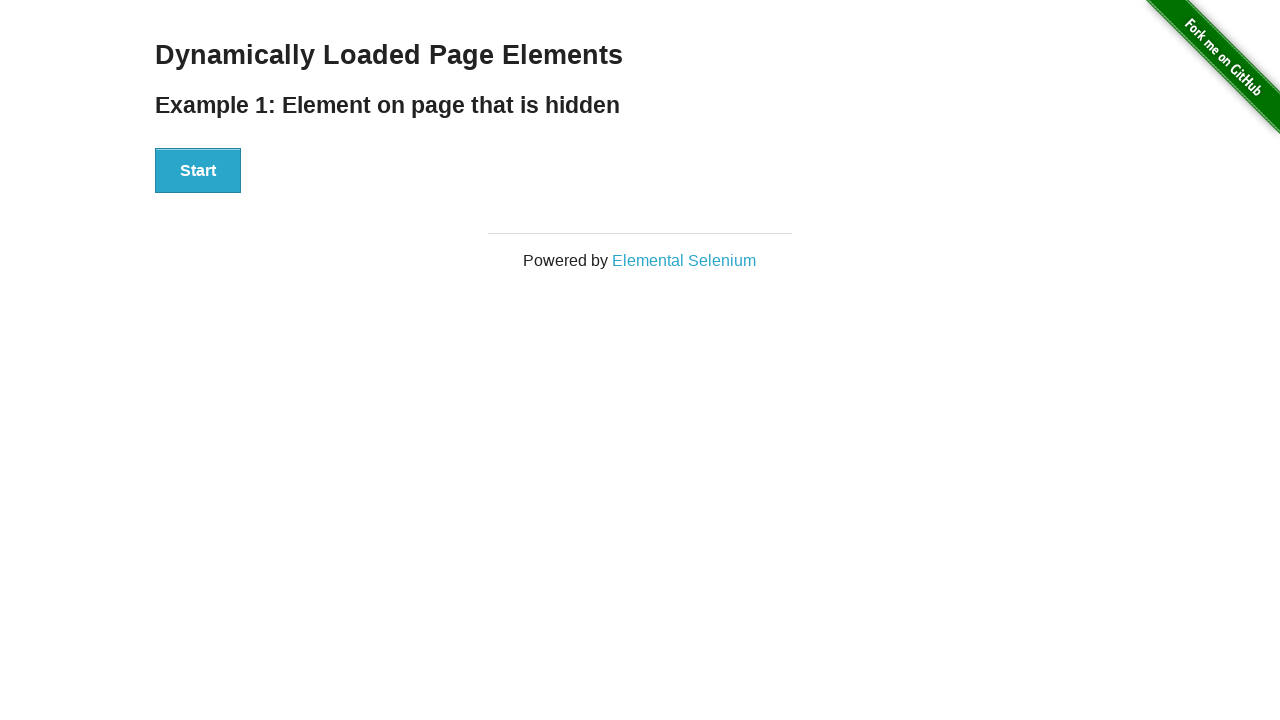

Clicked the start button to initiate dynamic loading at (198, 171) on #start button
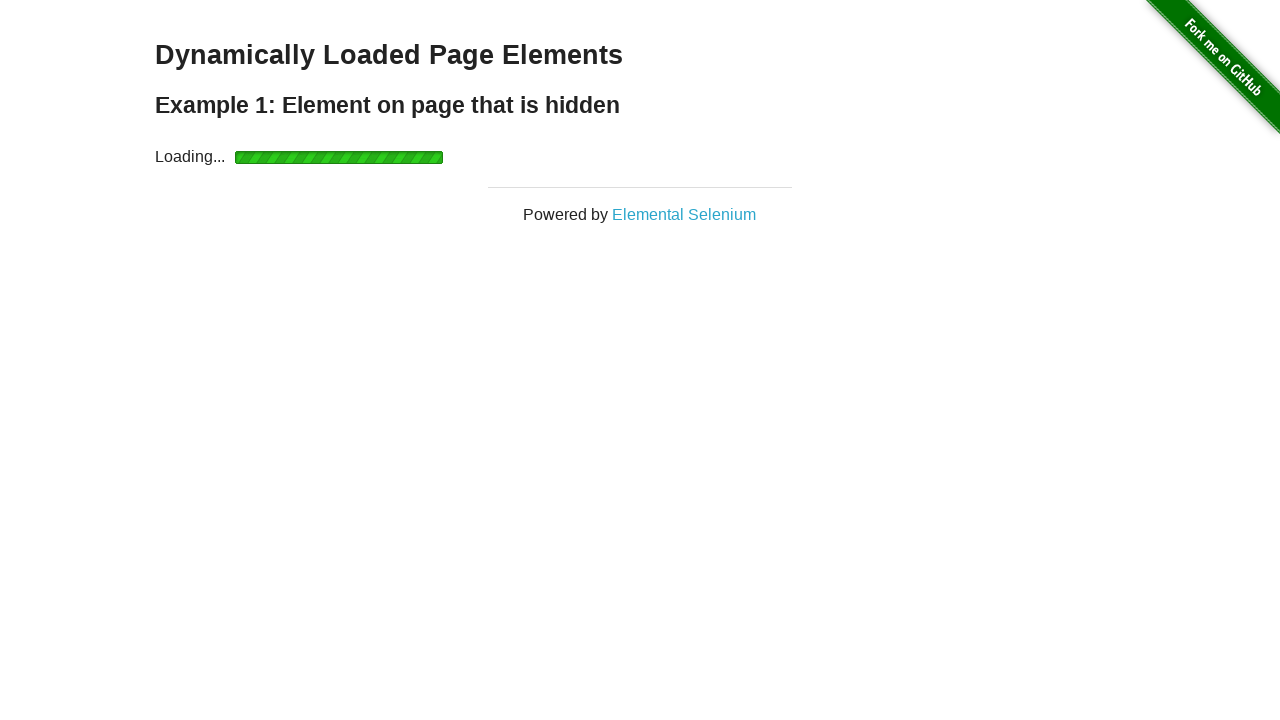

Waited for dynamically loaded content 'Hello World!' to become visible
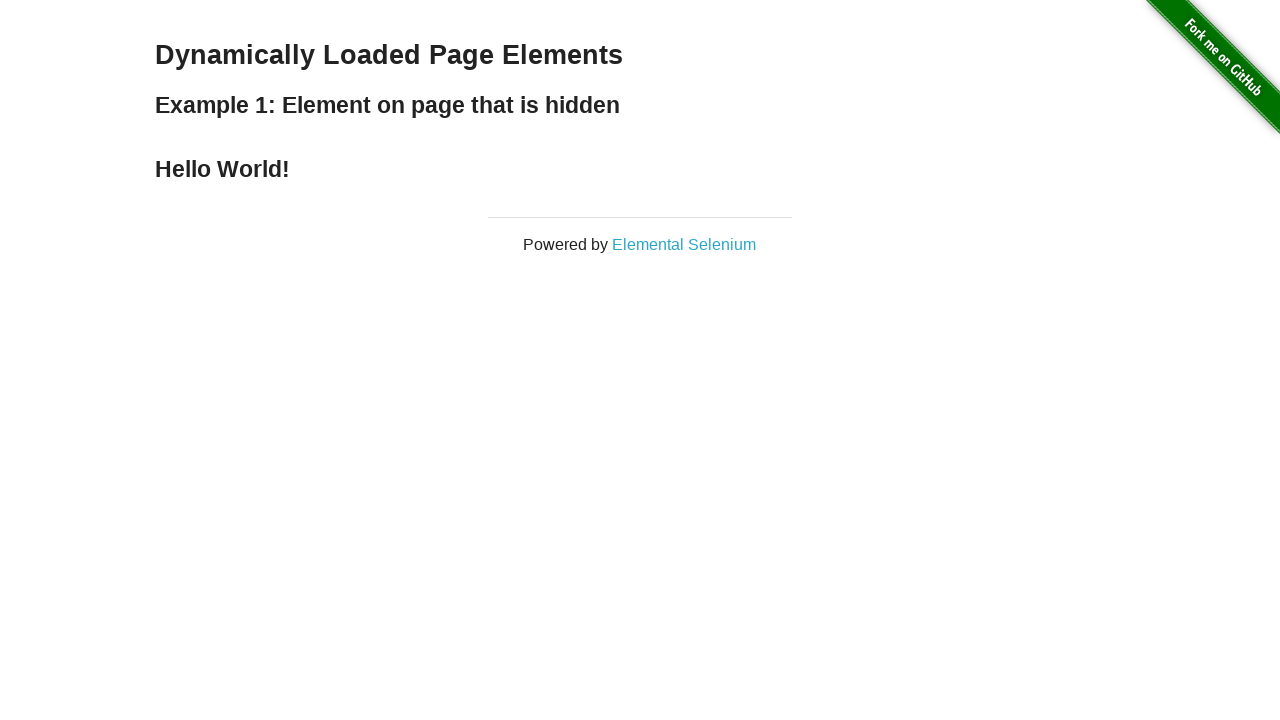

Retrieved text content: 'Hello World!'
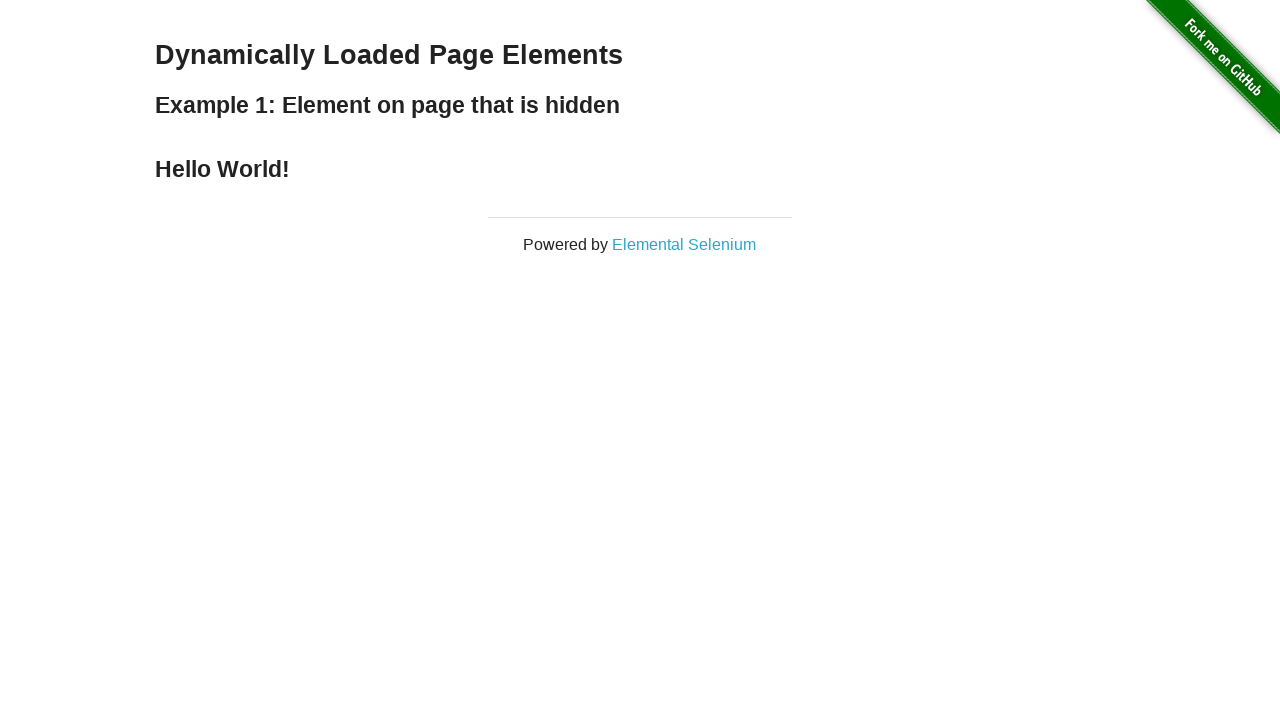

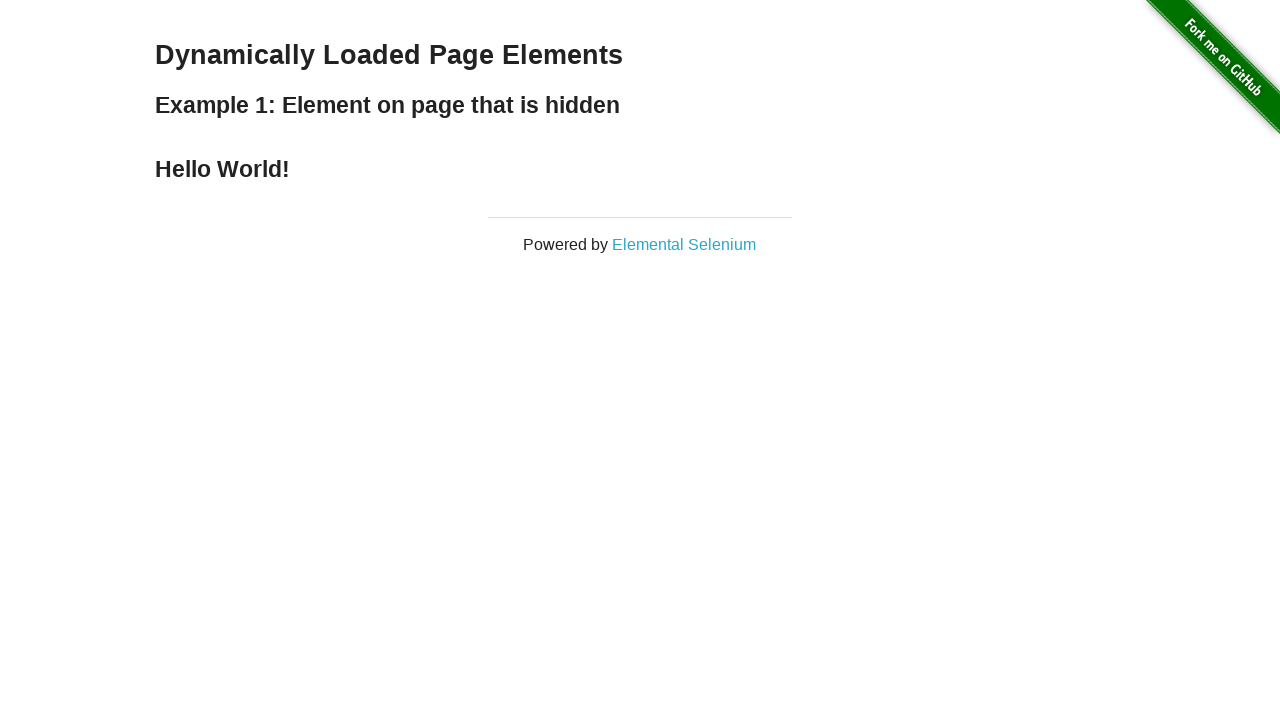